Adds a Samsung Galaxy S6 to cart, navigates to cart page, and verifies the product price of 360 is displayed.

Starting URL: https://www.demoblaze.com/index.html

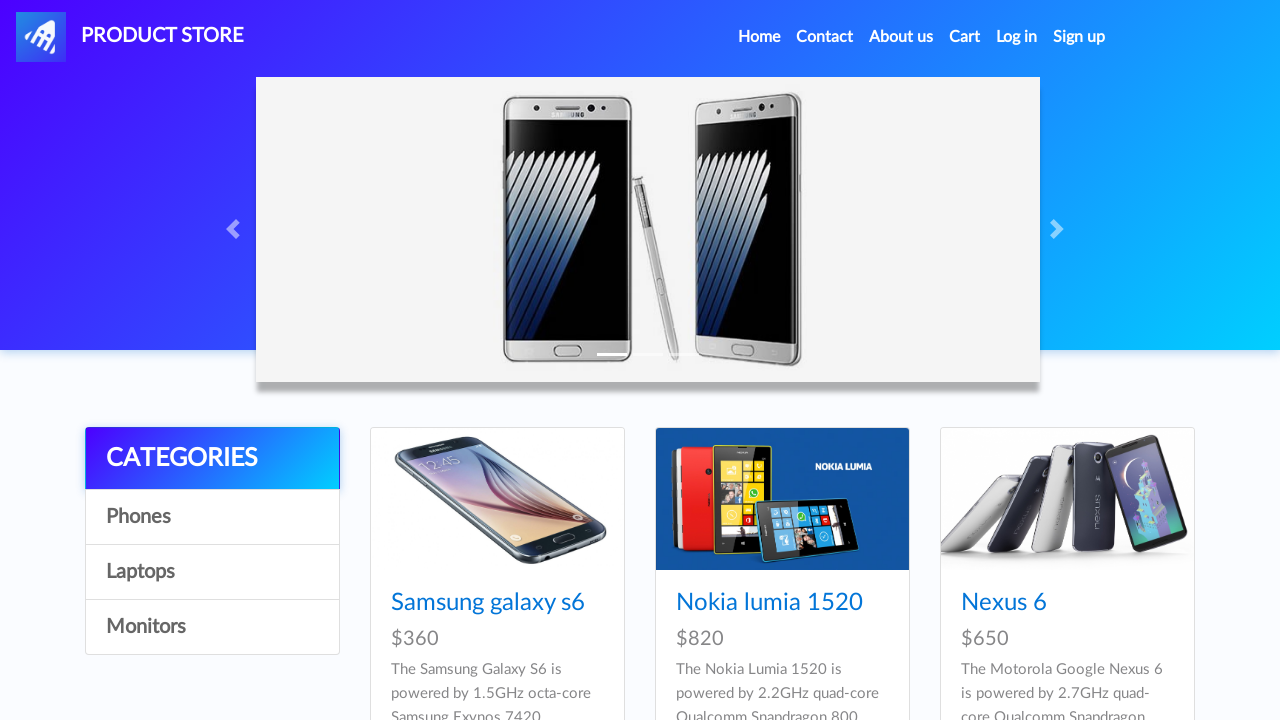

Clicked on Samsung Galaxy S6 product link at (488, 603) on xpath=//a[contains(text(),'Samsung galaxy s6')]
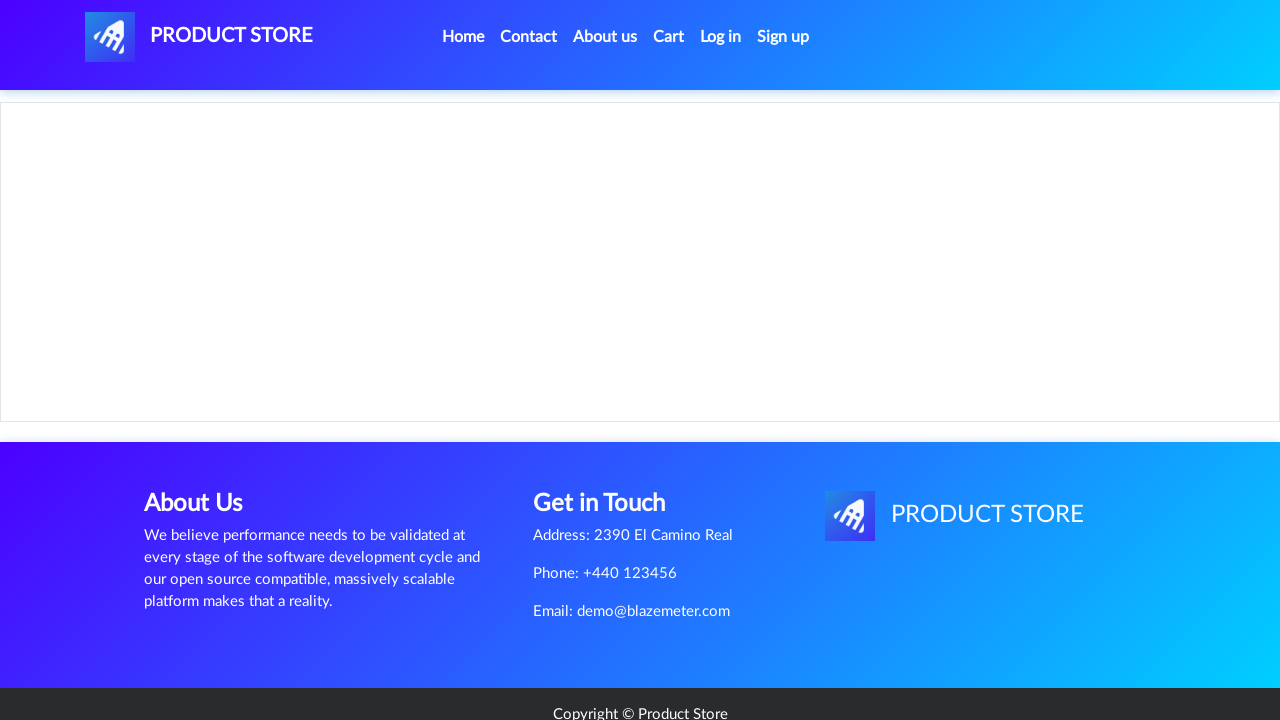

Waited for product page to load
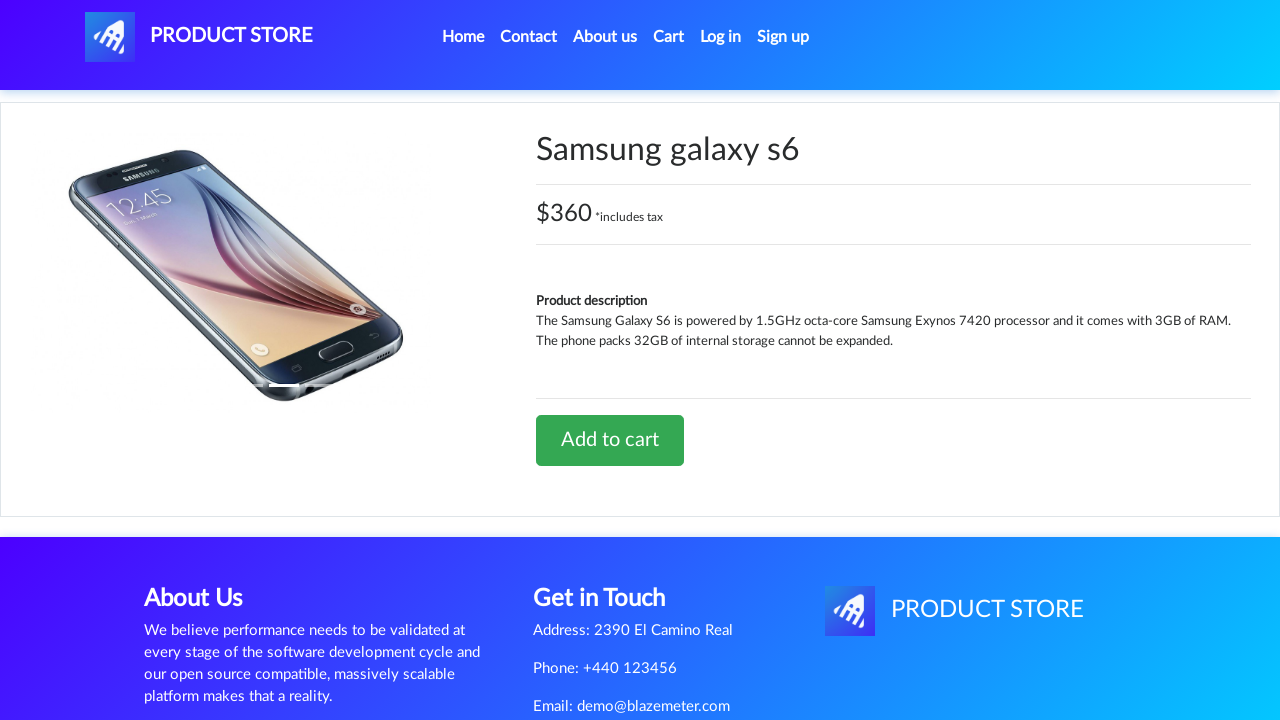

Clicked 'Add to cart' button at (610, 440) on xpath=//a[contains(text(),'Add to cart')]
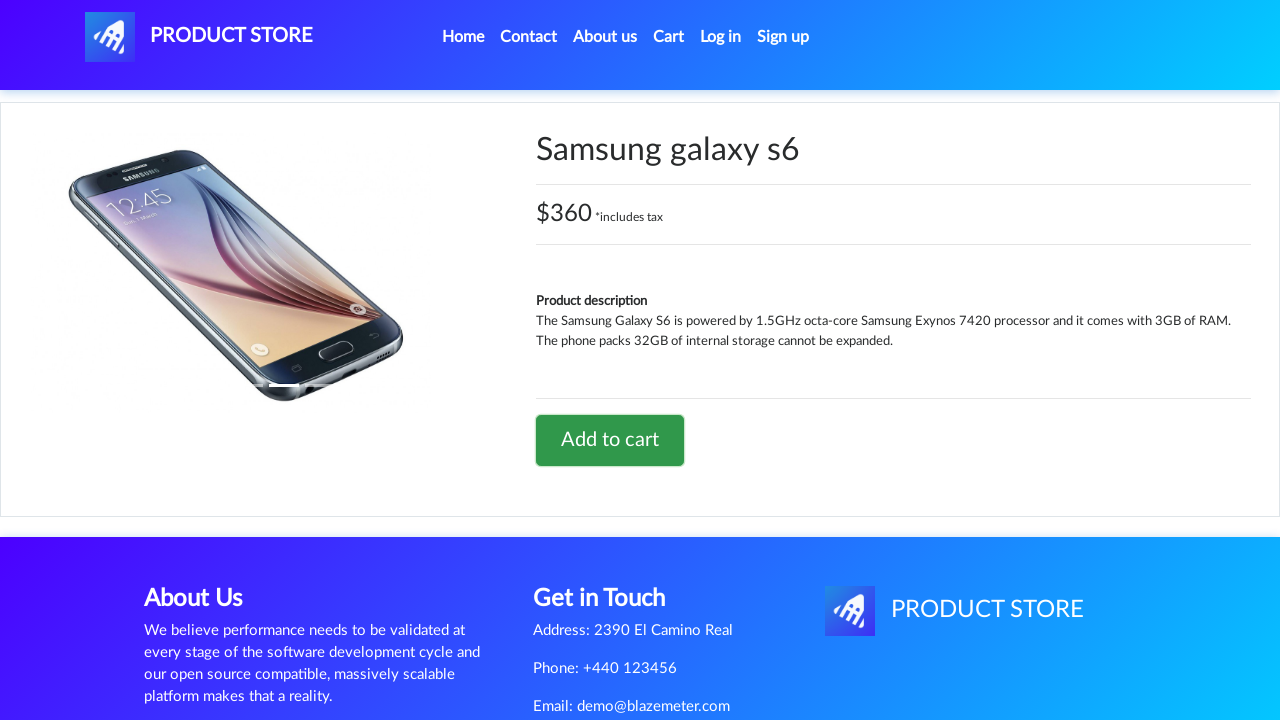

Accepted confirmation dialog and waited for alert to clear
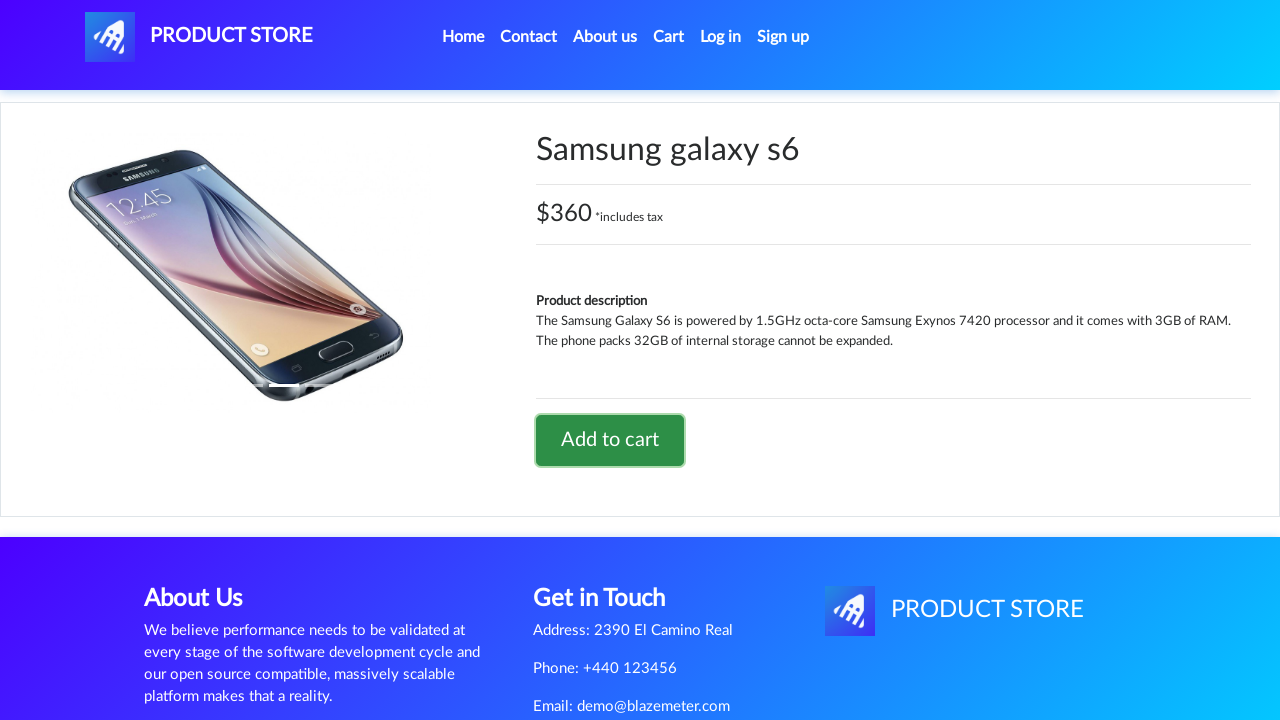

Navigated to home page
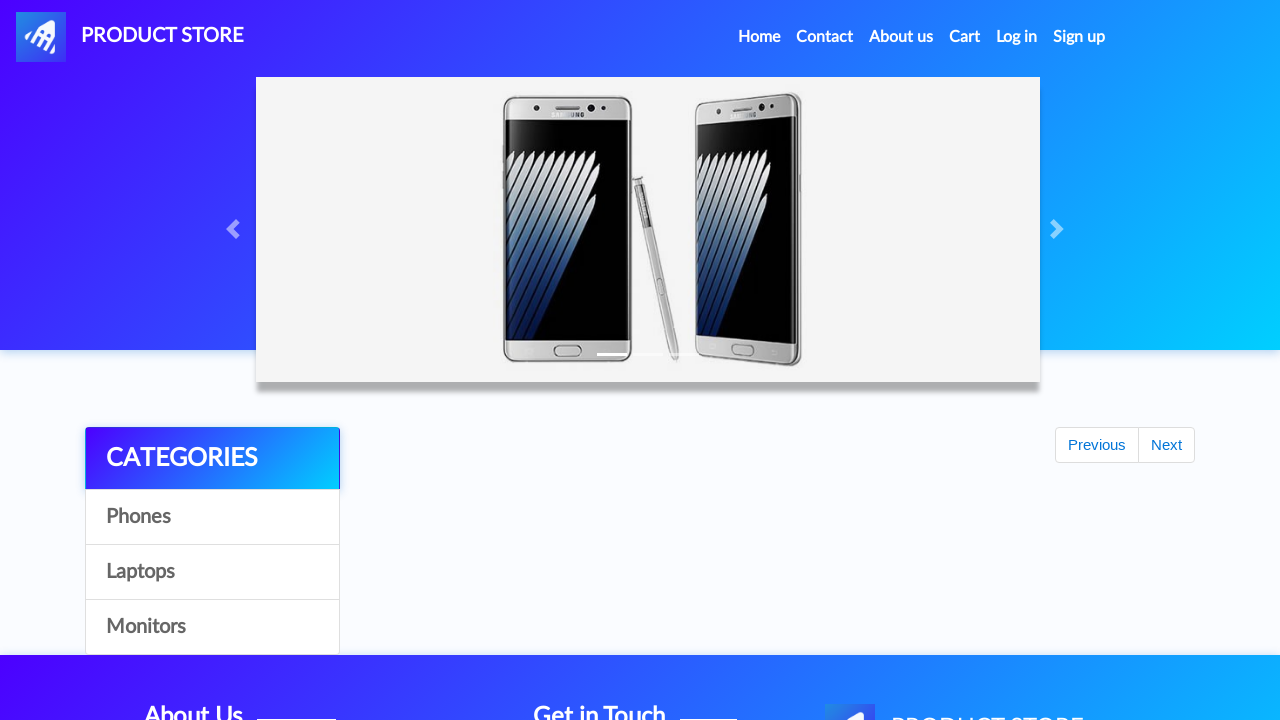

Waited for home page to fully load
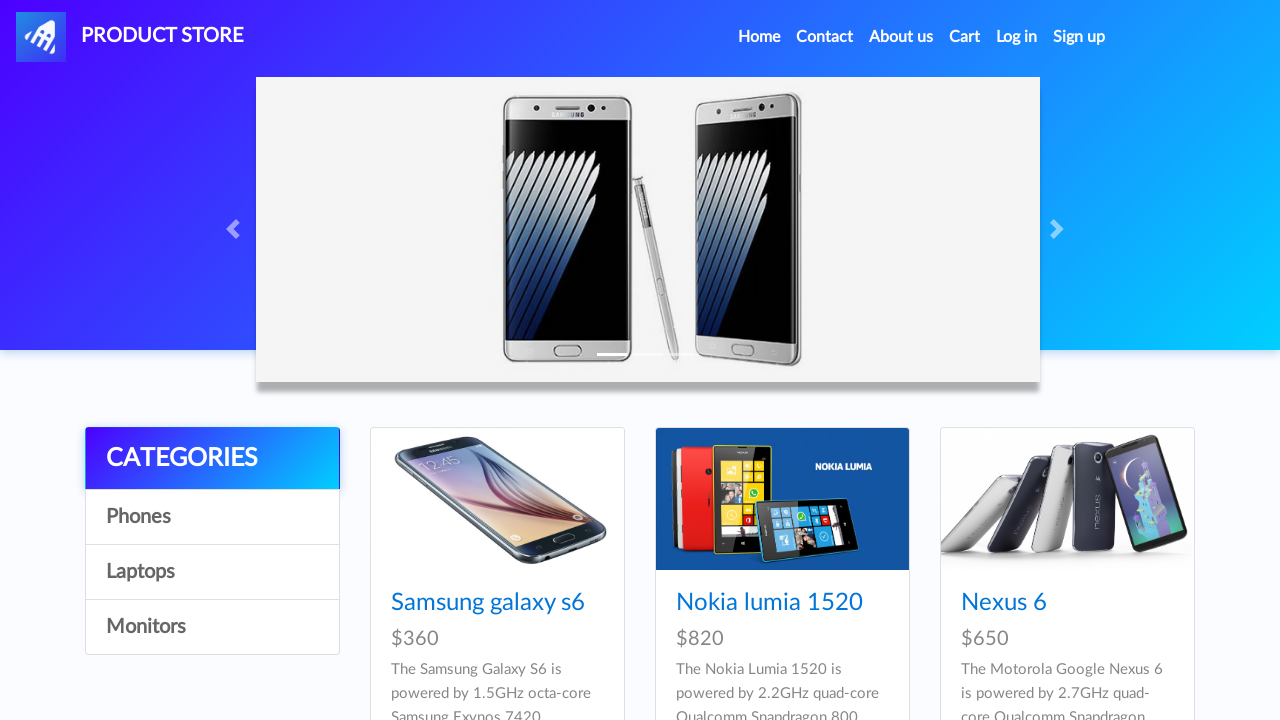

Clicked on Cart link at (965, 37) on xpath=//a[@id='cartur']
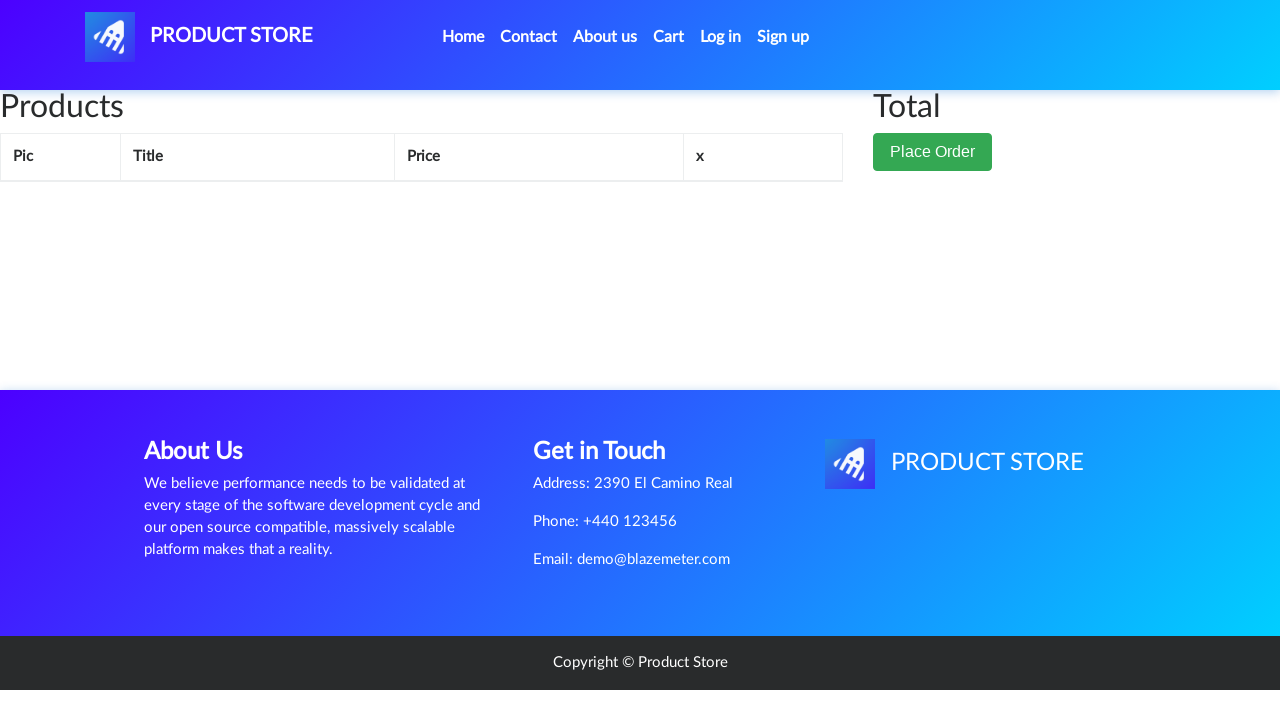

Waited for cart page to load
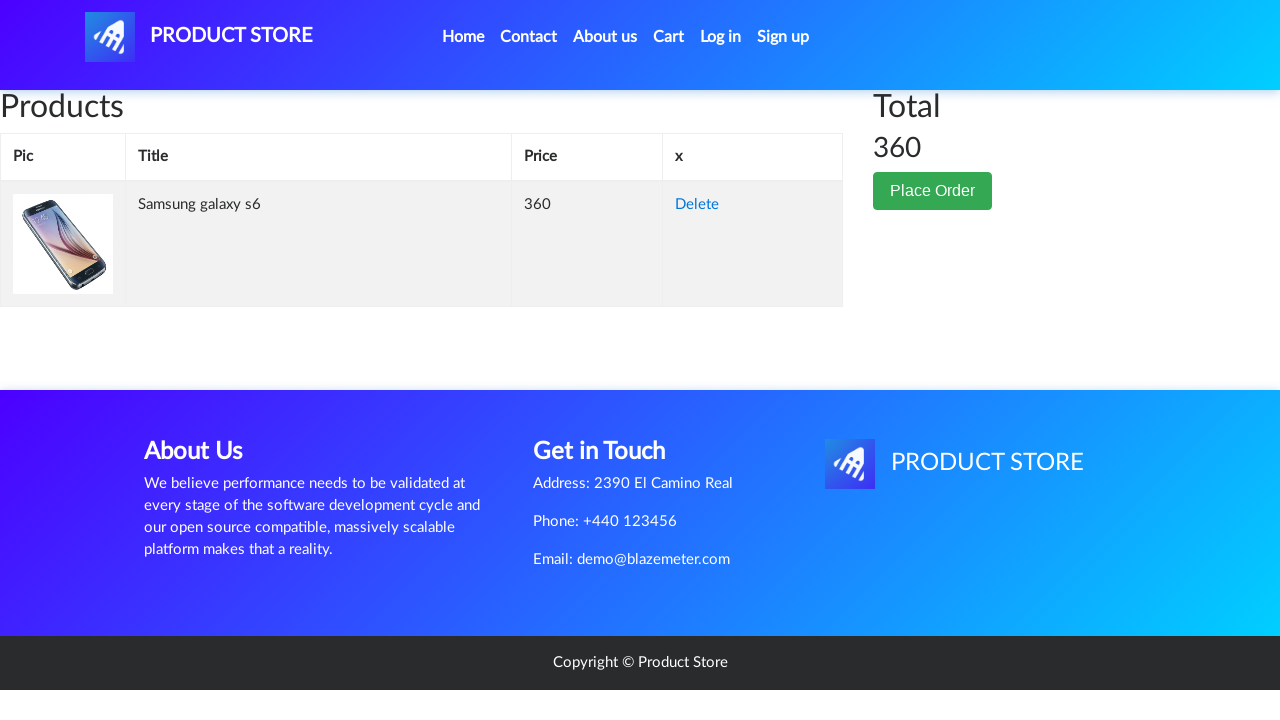

Verified Samsung Galaxy S6 price of 360 is displayed in cart
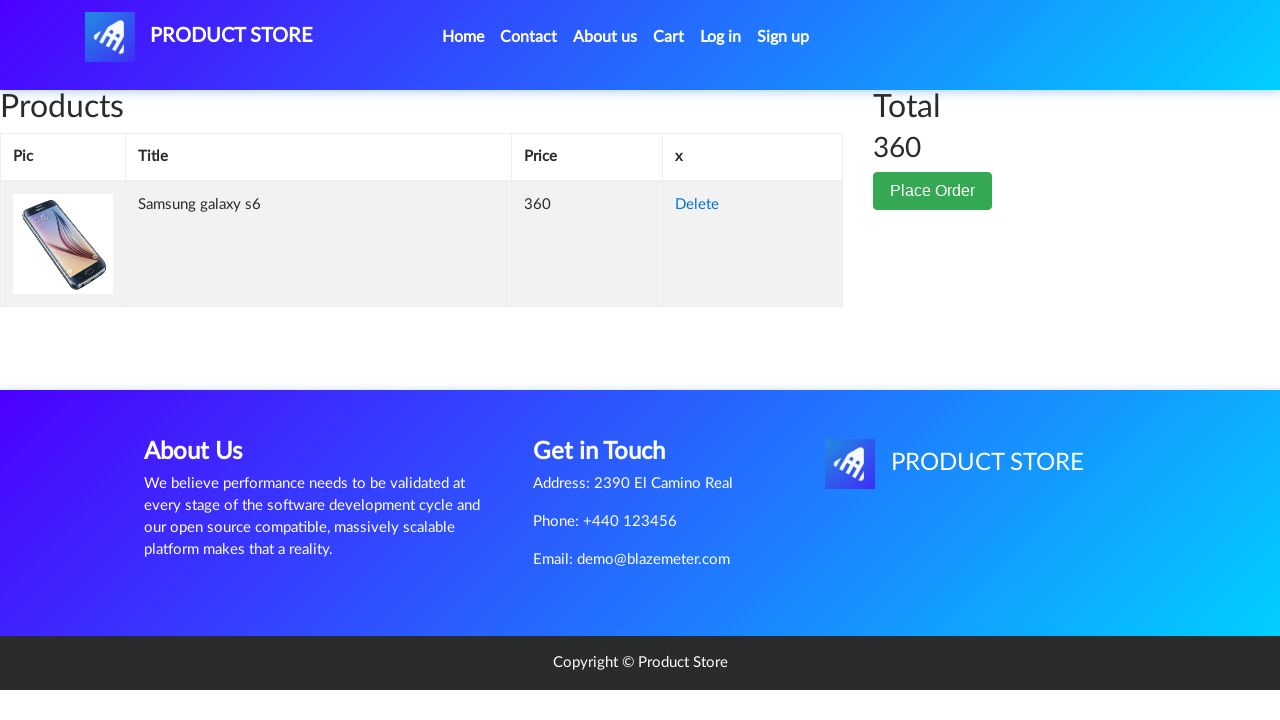

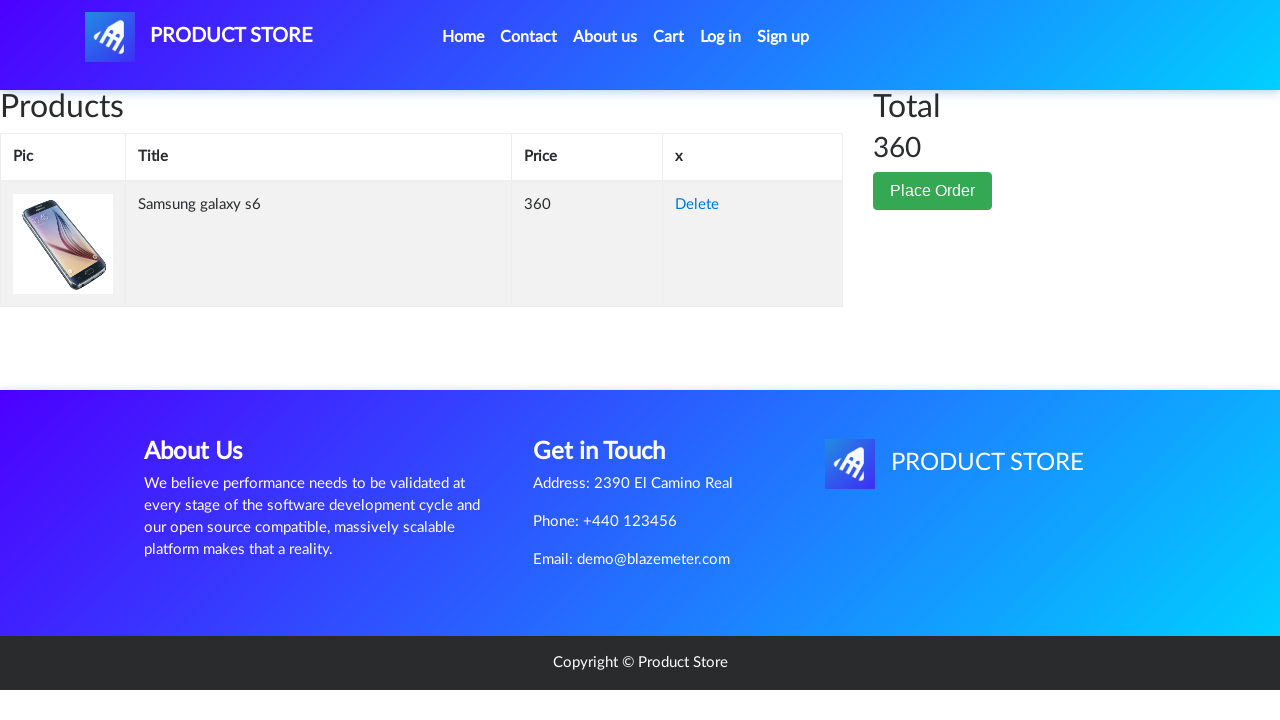